Tests the progress bar widget on demoqa.com by navigating to the Widgets section, selecting Progress Bar from the menu, and starting the progress bar.

Starting URL: https://demoqa.com/

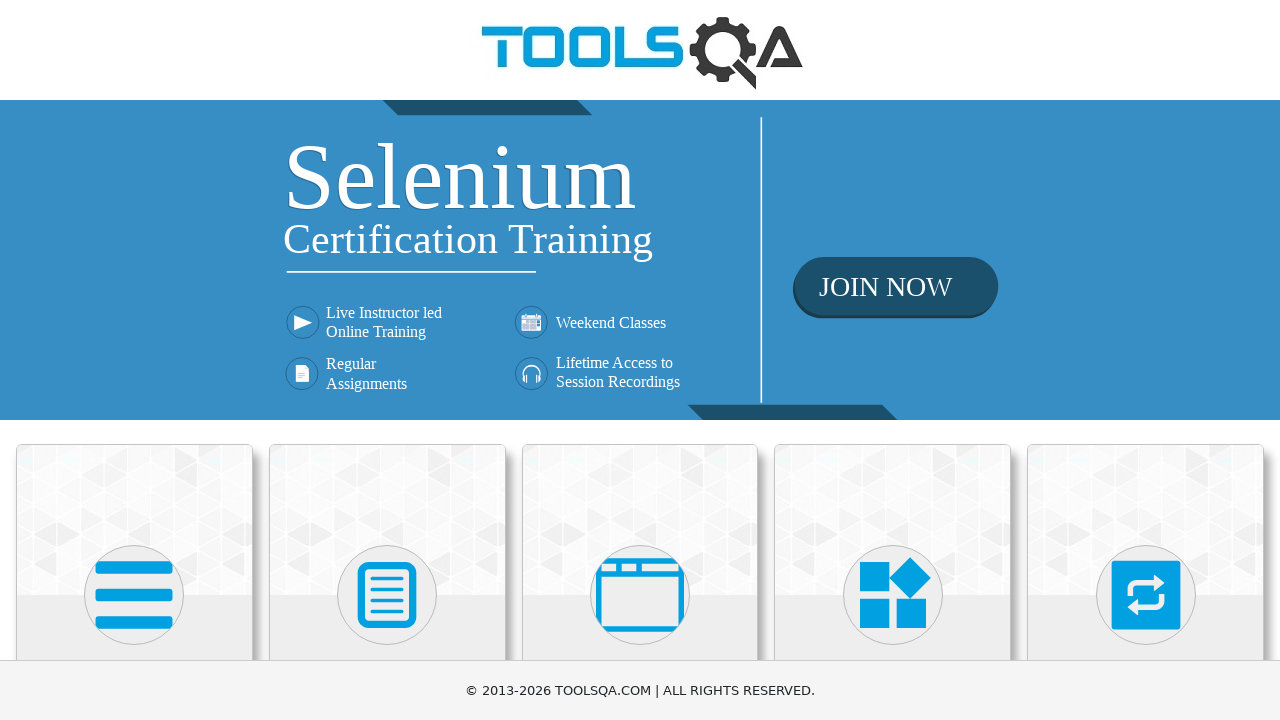

Clicked on Widgets card on the home page at (893, 360) on text=Widgets
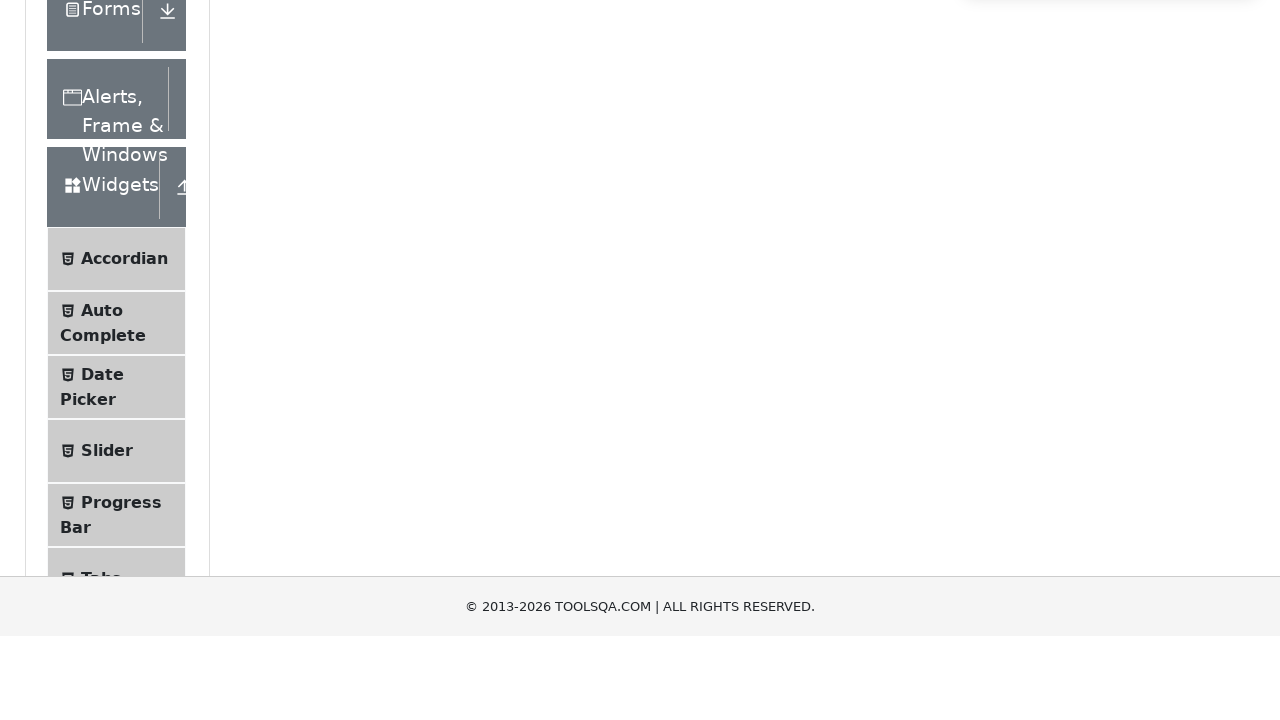

Widgets page loaded - left panel visible
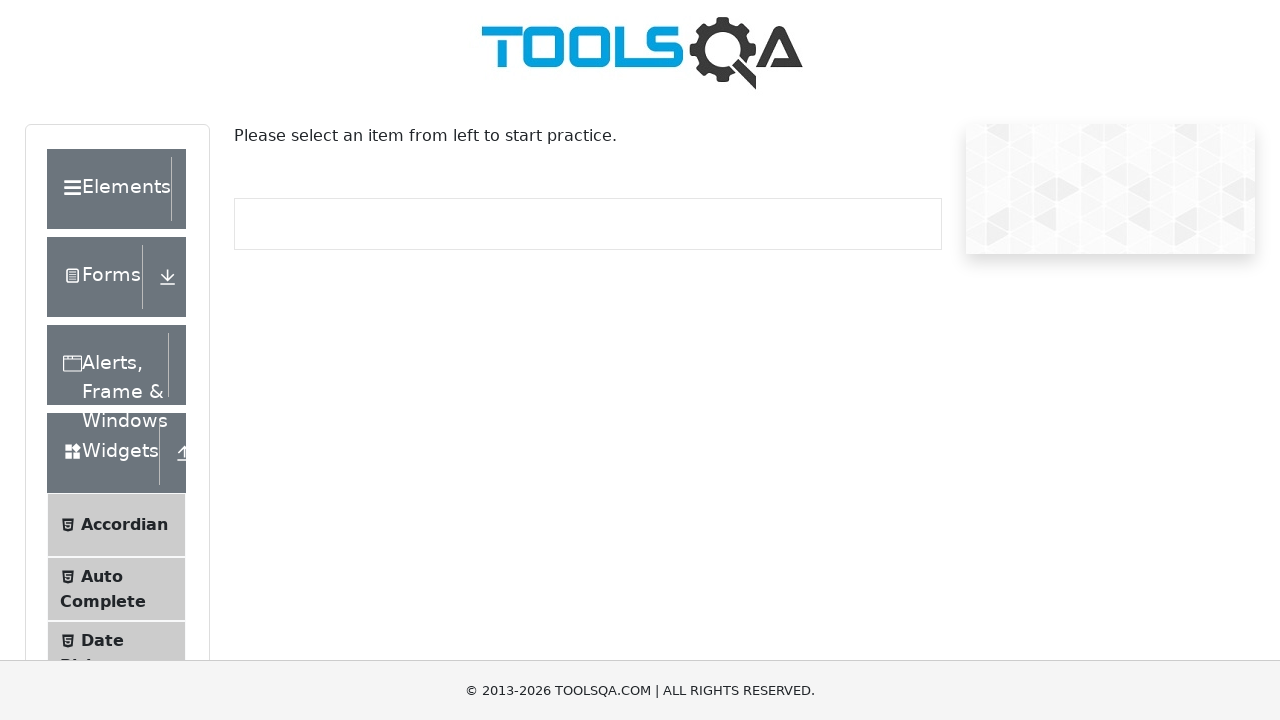

Clicked on Progress Bar from the left menu at (121, 348) on text=Progress Bar
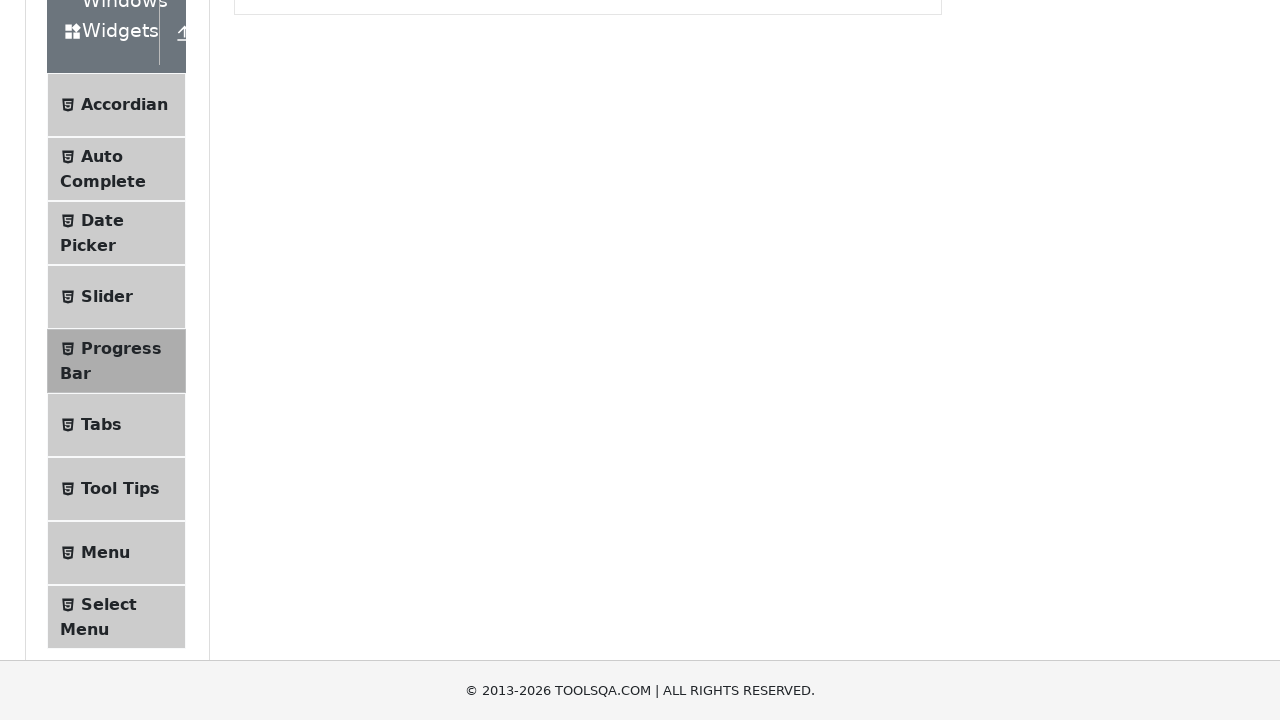

Progress bar page loaded - progress bar widget visible
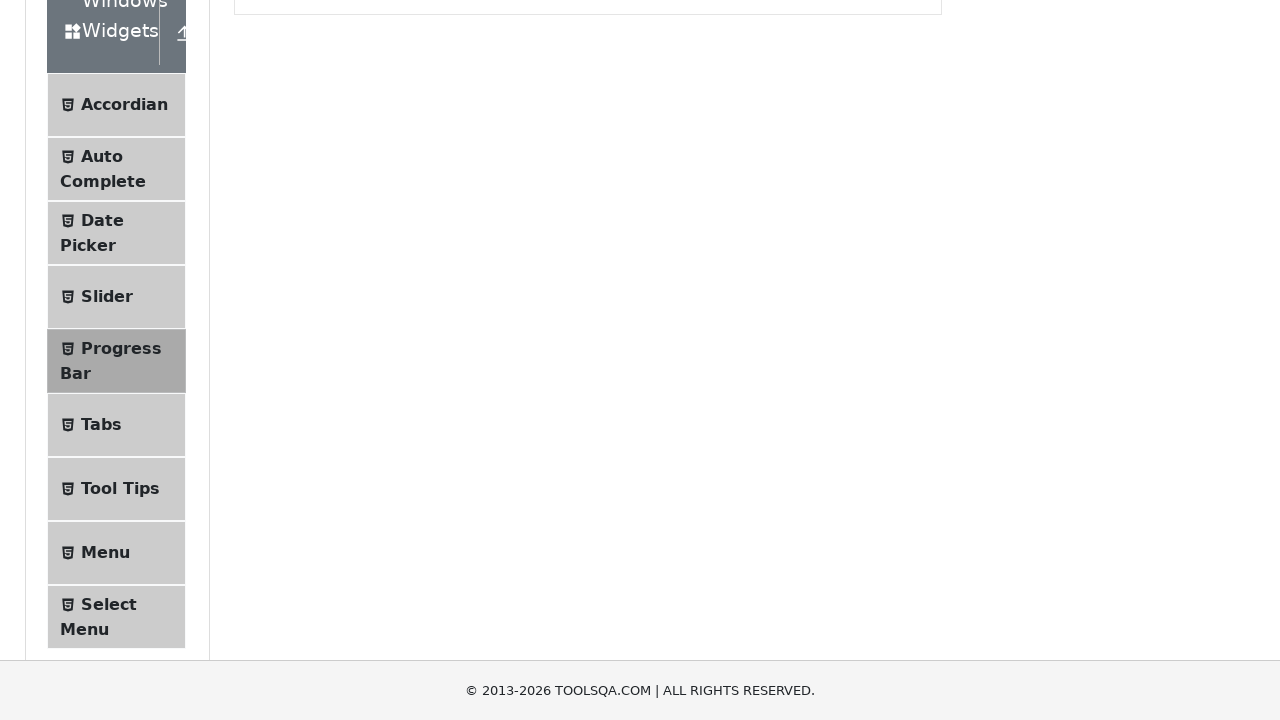

Clicked the Start button to begin the progress bar at (266, 314) on #startStopButton
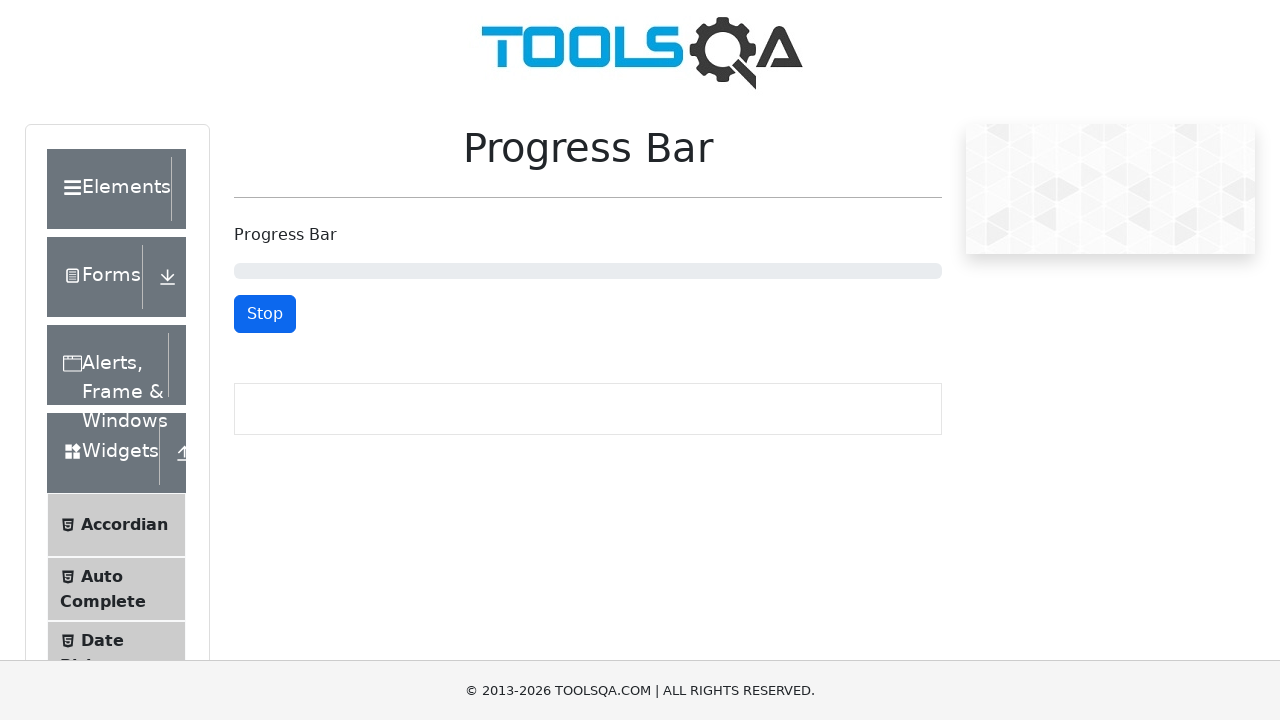

Waited 3 seconds for progress bar to fill
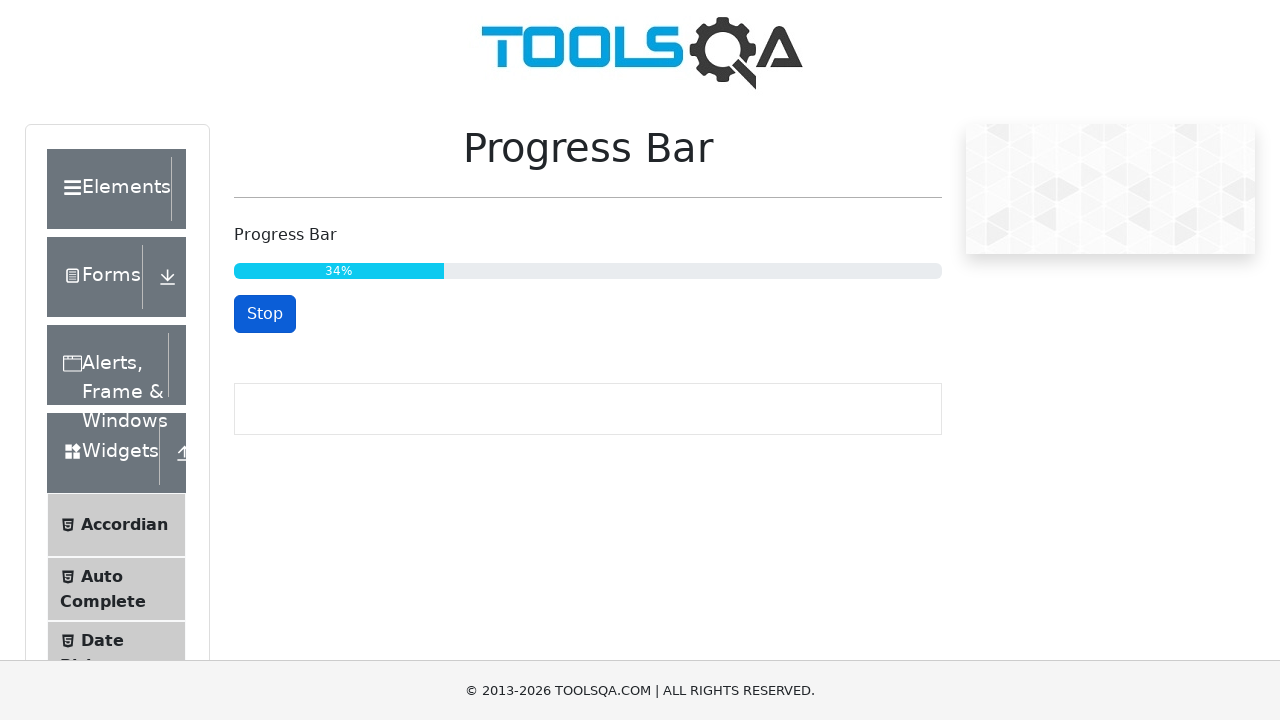

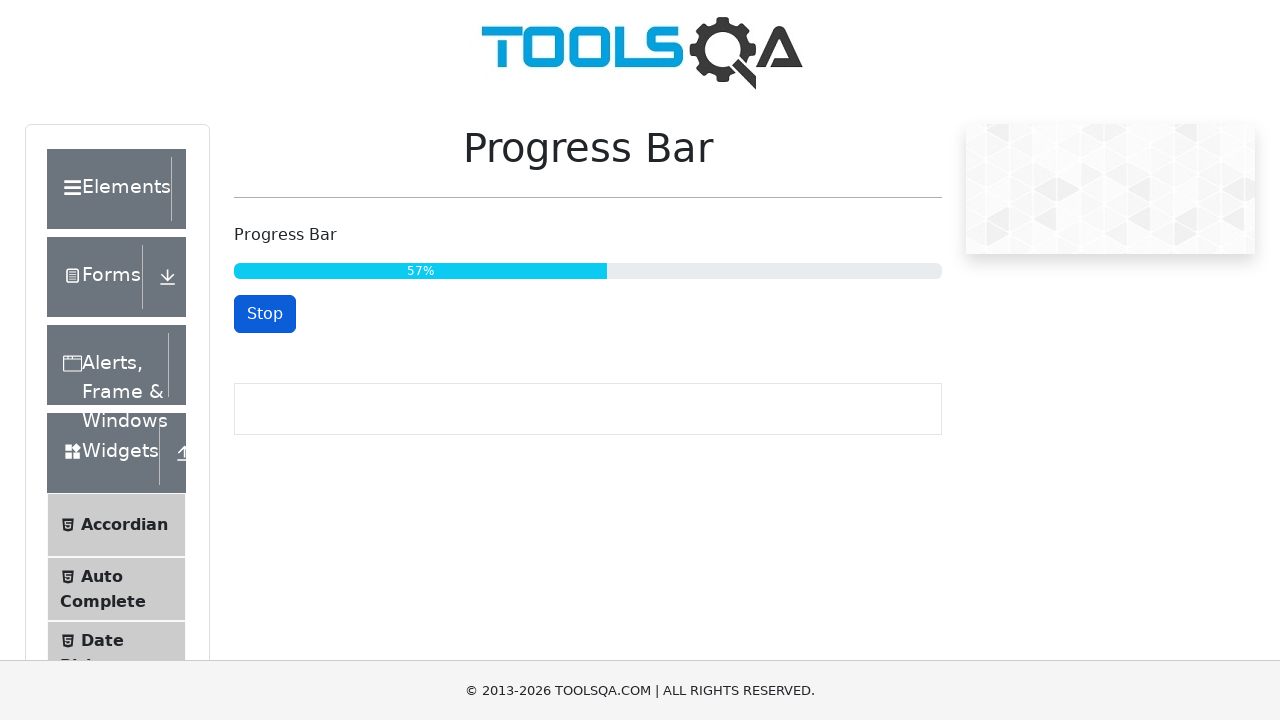